Tests locating a web element by ID and entering text into a first name input field on the AutoCare website

Starting URL: https://autocare.com.bd/

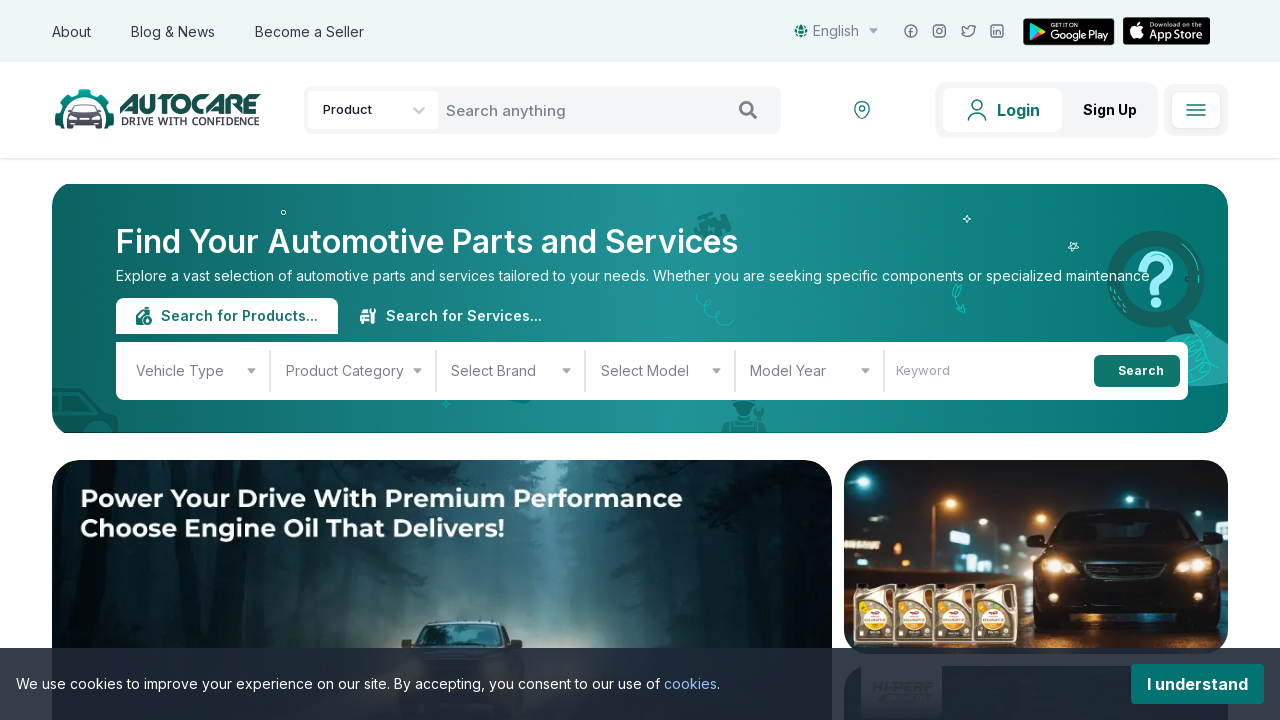

Filled first name input field with 'QA' on #first_name
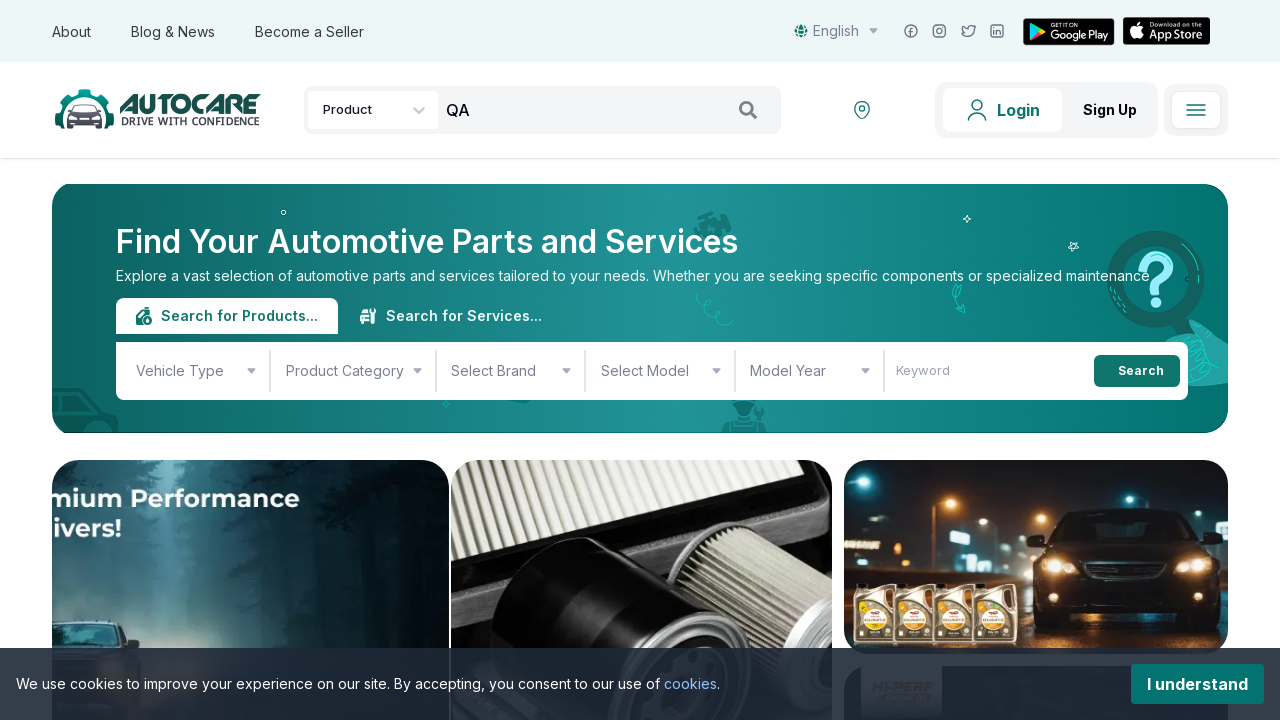

Waited 2 seconds to observe the result
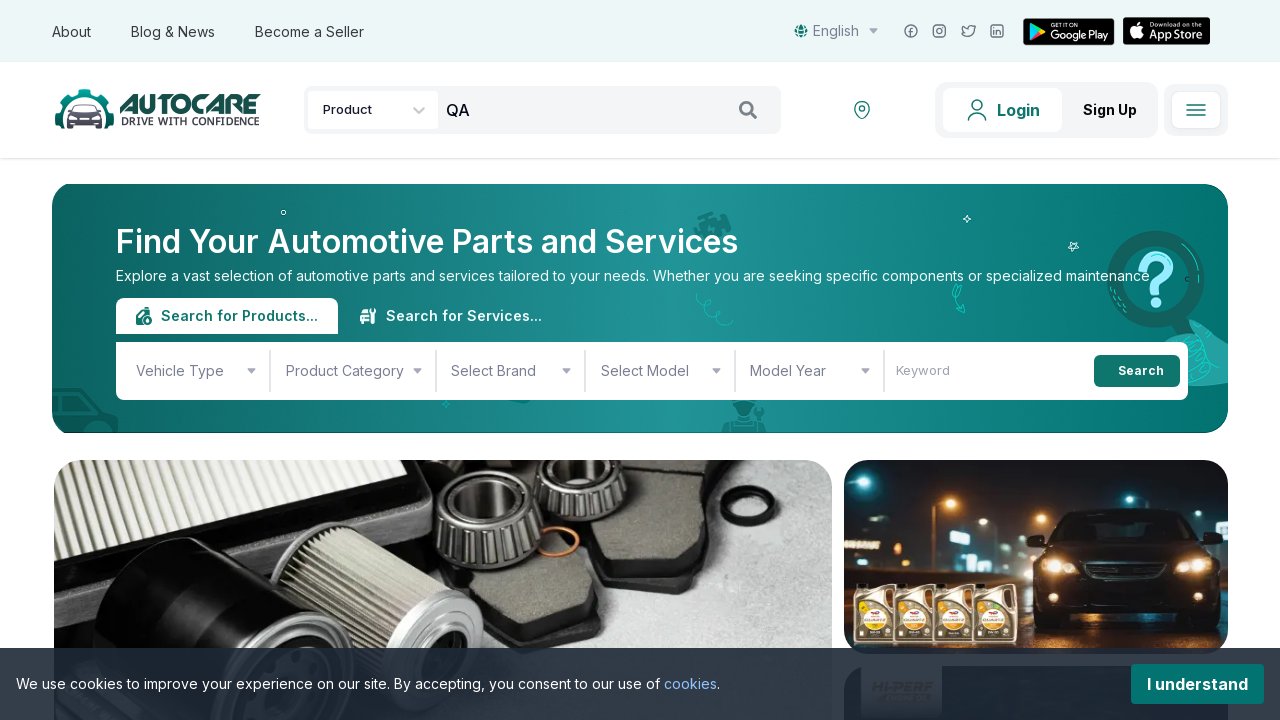

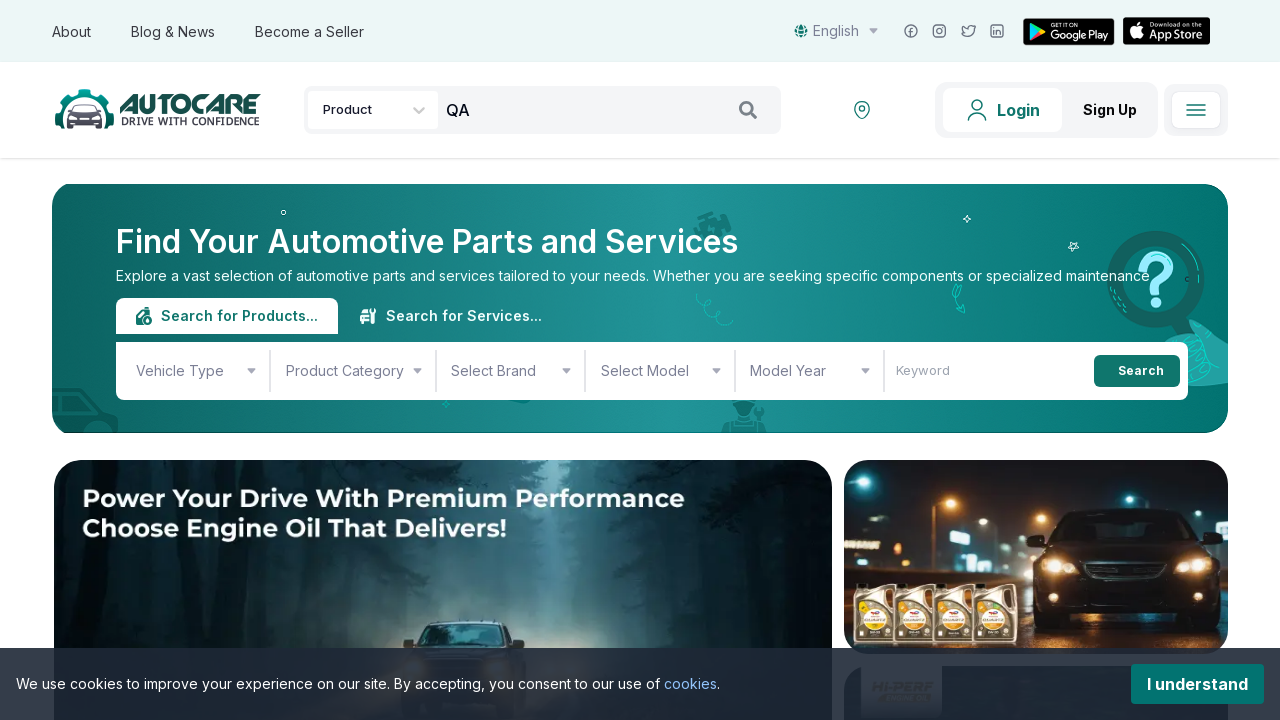